Navigates to The Testing World website and verifies the page loads by checking for page content

Starting URL: http://www.theTestingWorld.com/testings

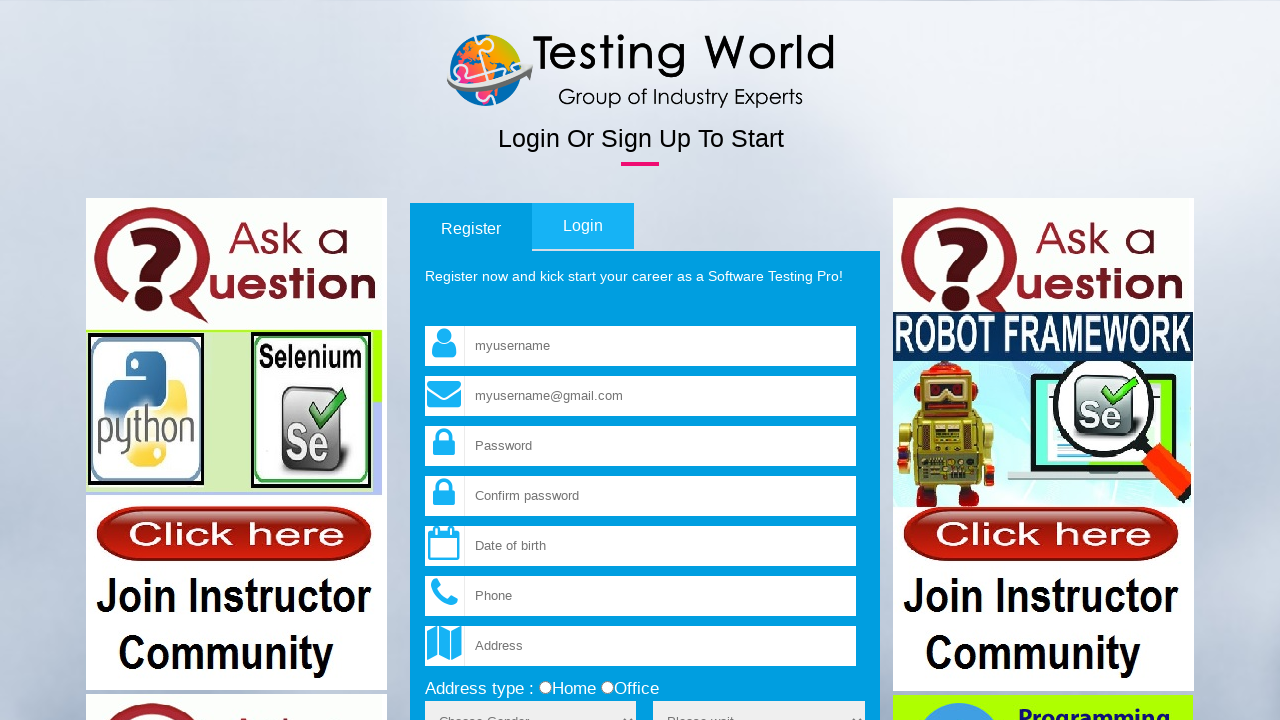

Set viewport size to 1920x1080
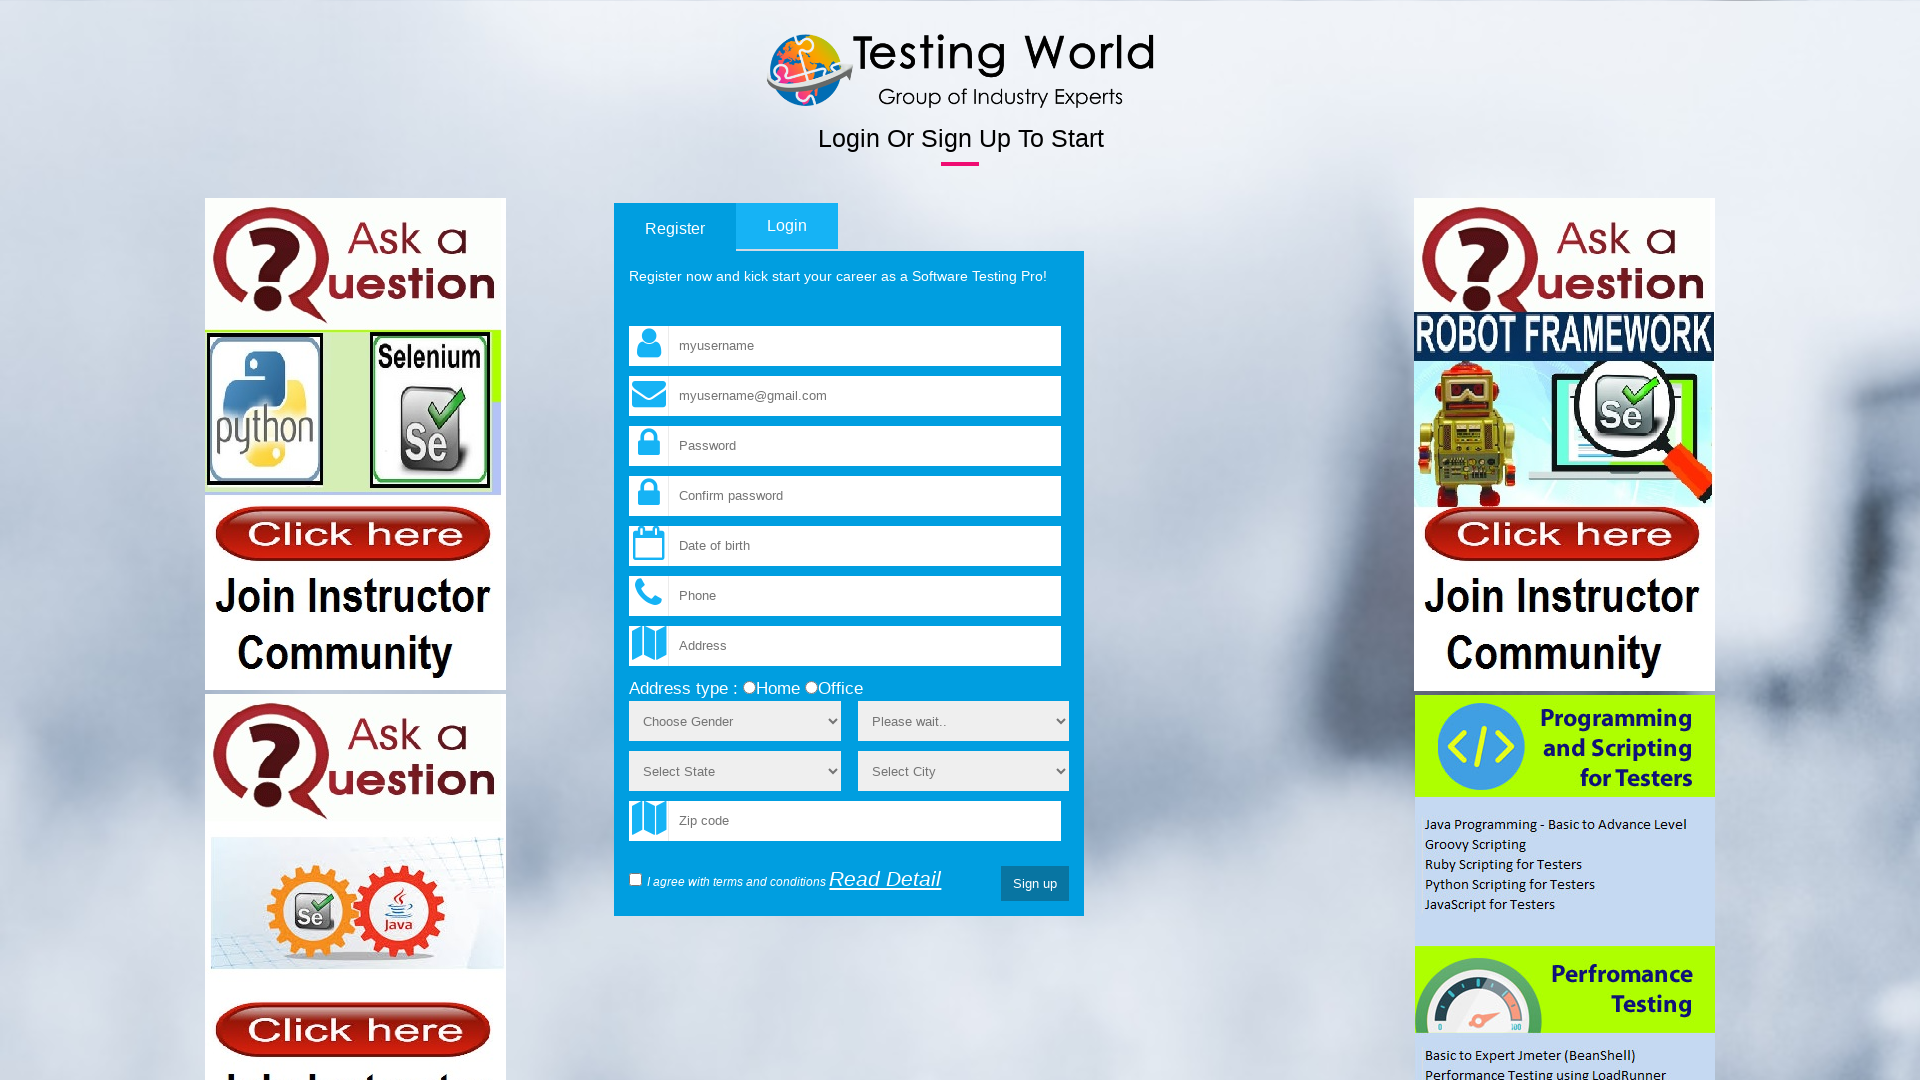

Page loaded - DOM content ready
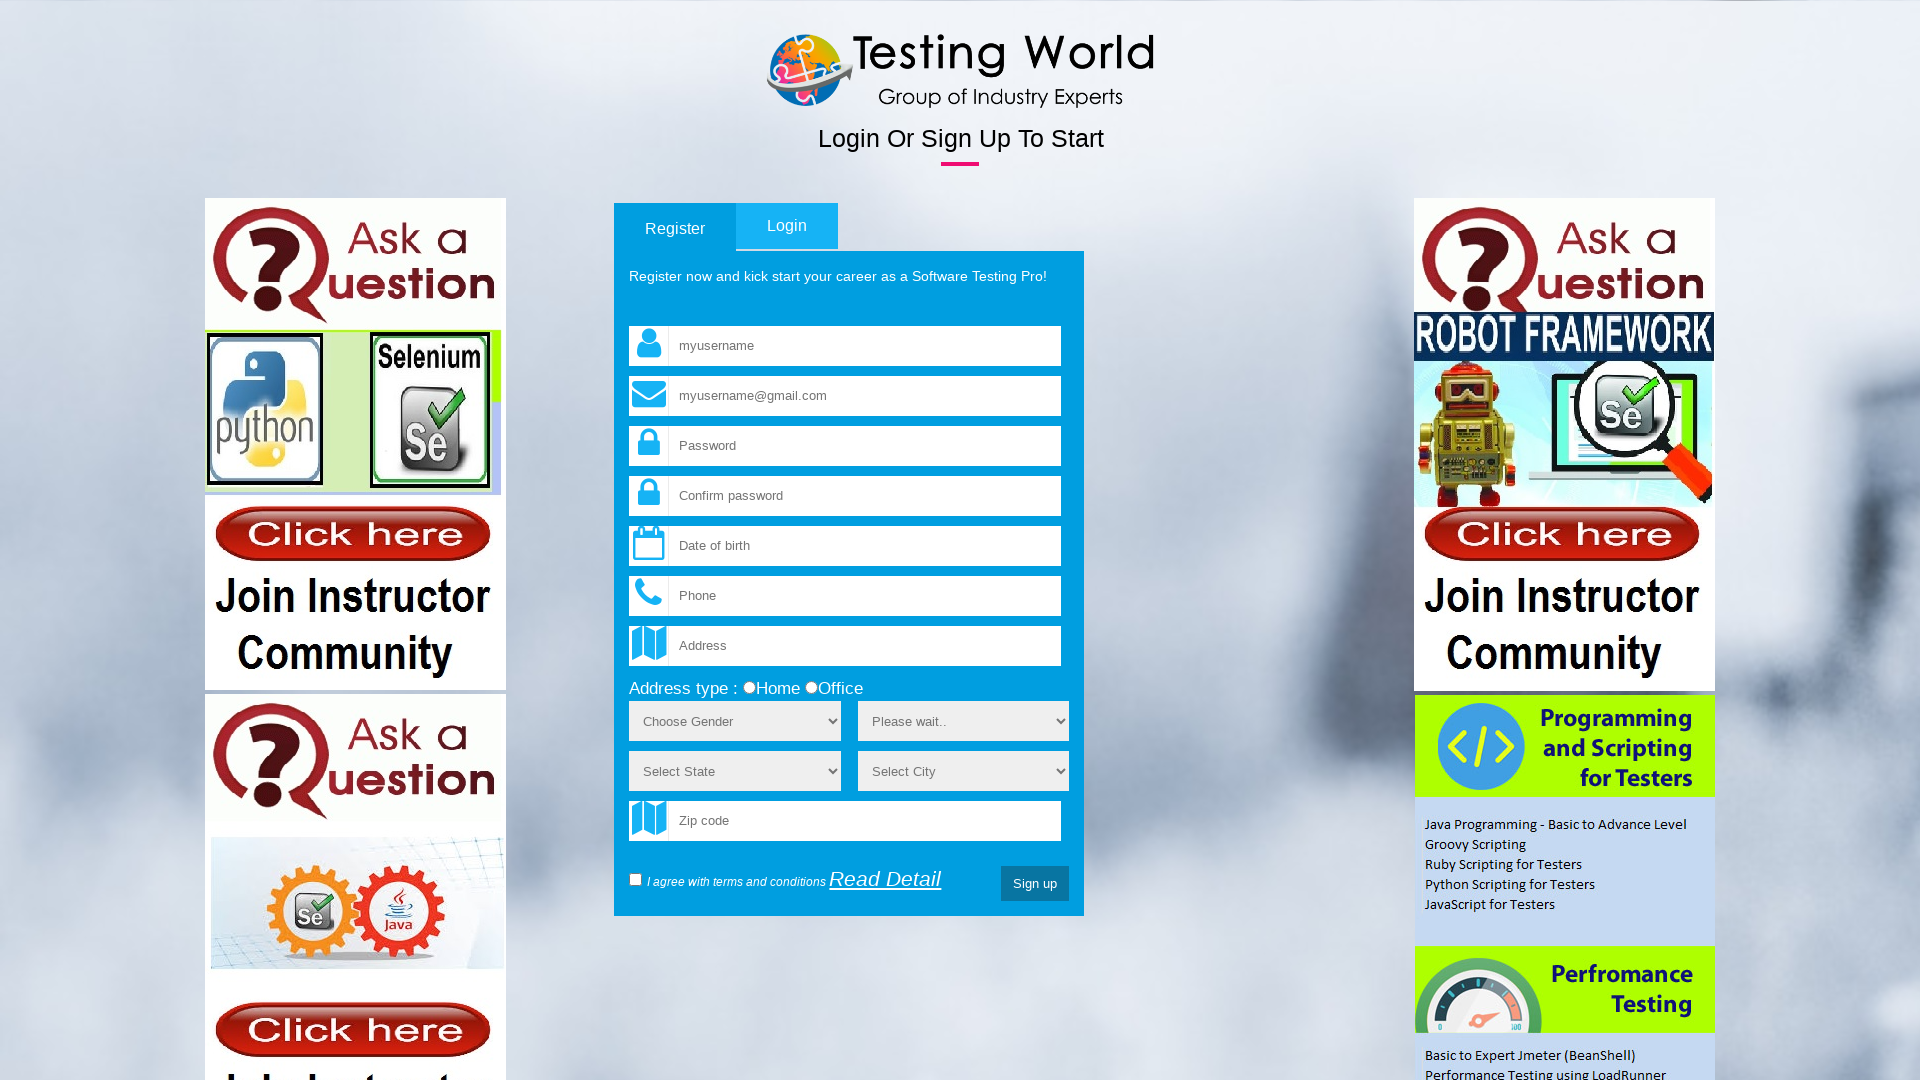

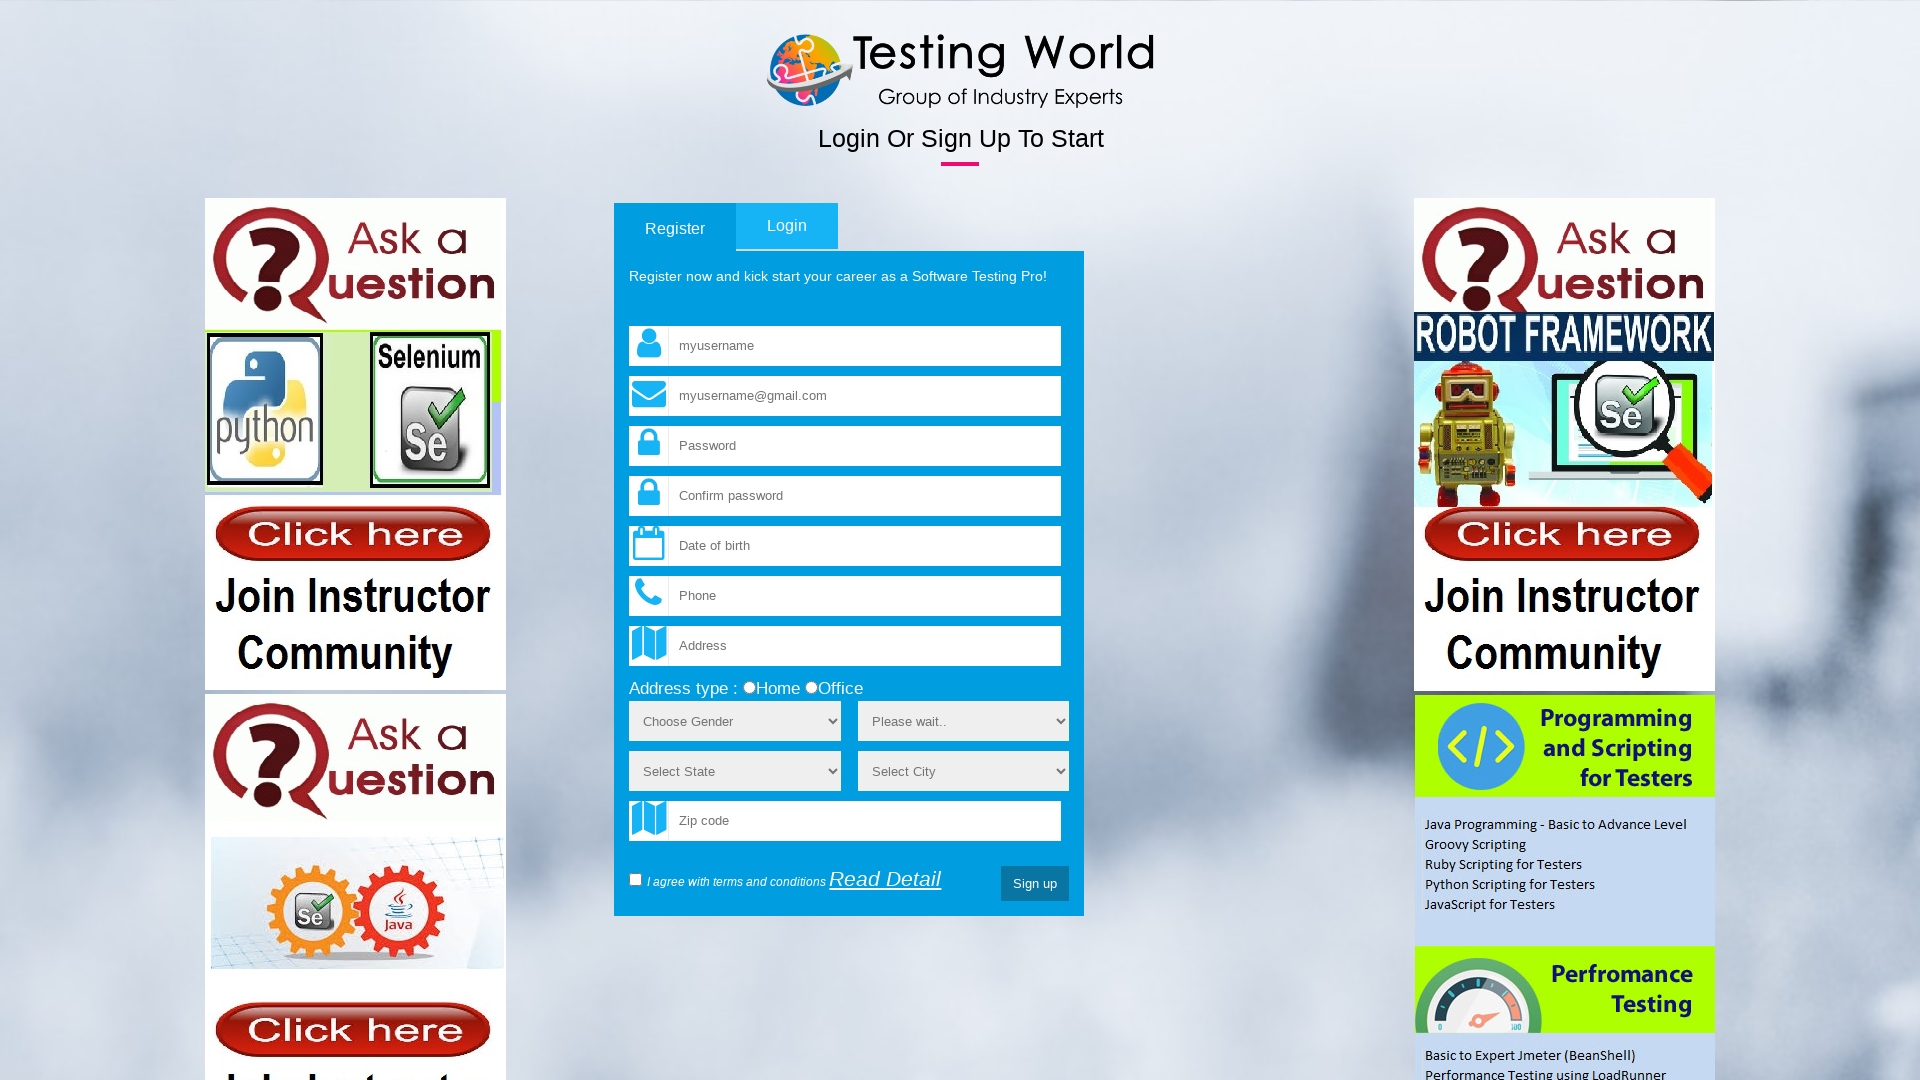